Tests scrolling functionality on a smart card website to find and click an email link in the page footer or contact section

Starting URL: https://brarosmartcard.vercel.app/

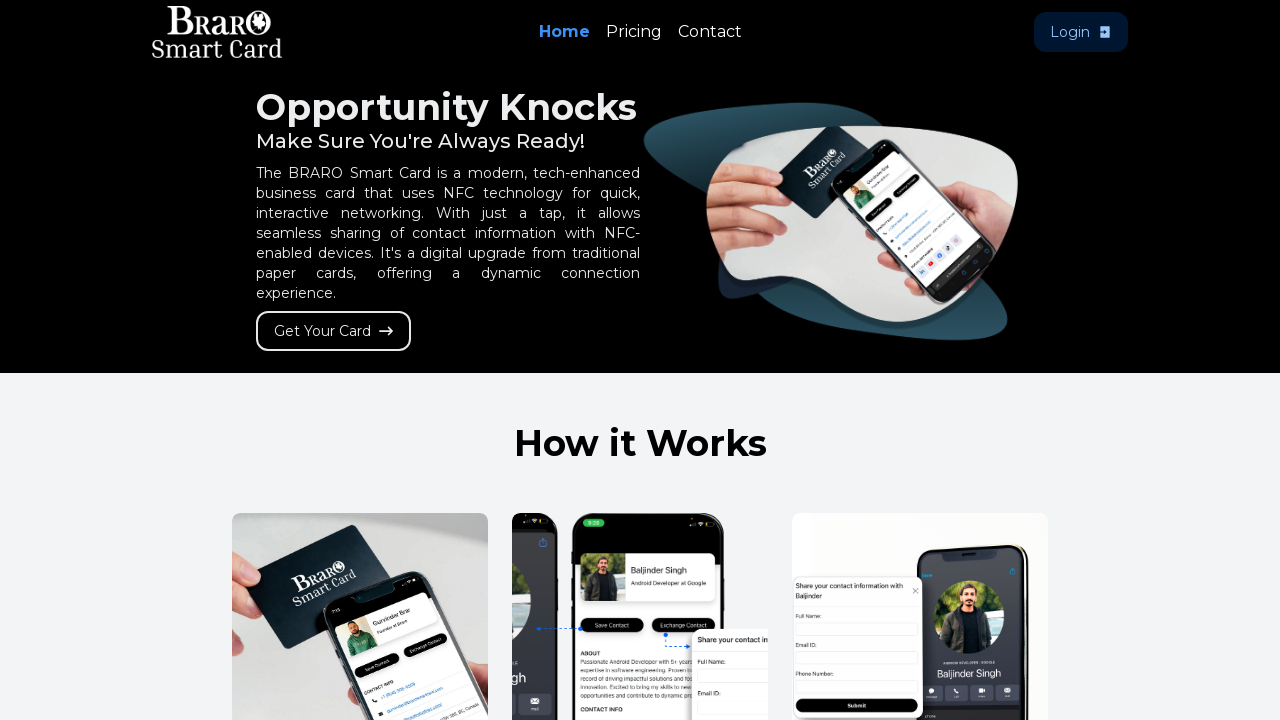

Page body loaded successfully
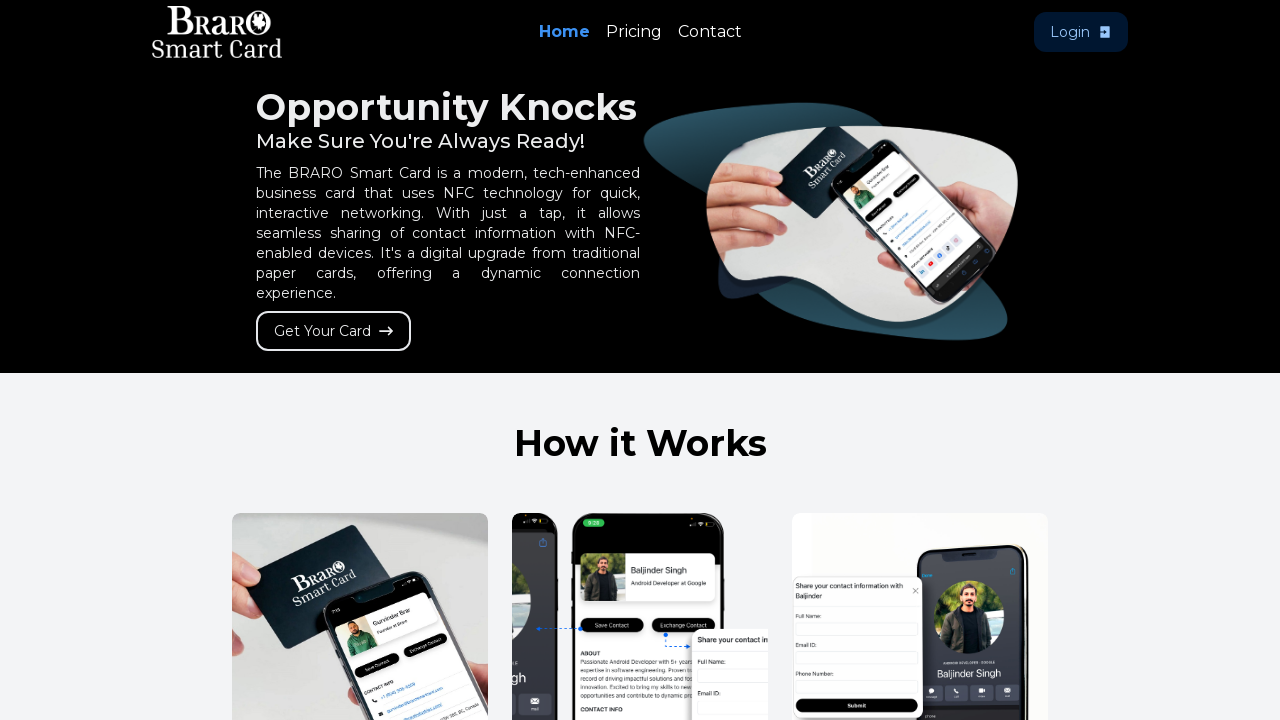

Scrolled down by viewport height (attempt 1)
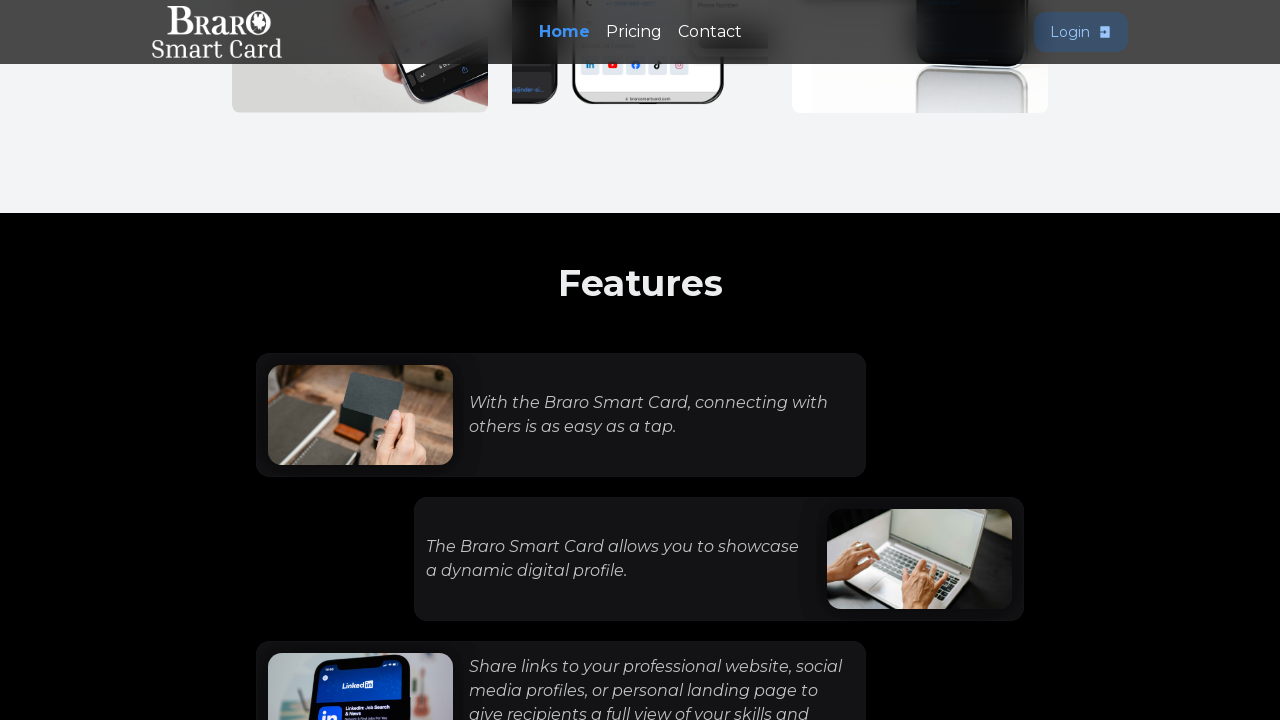

Waited 2 seconds for content to load
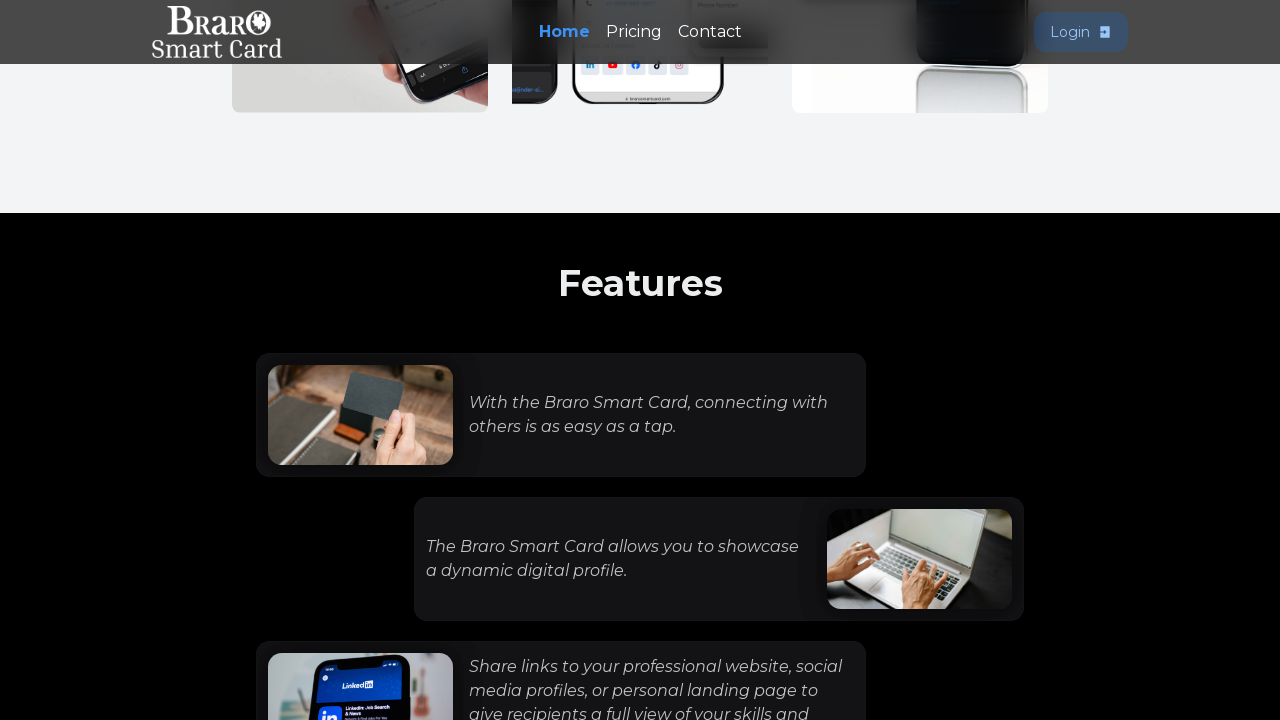

Found and clicked the email link (info@brarosmartcard.com) at (556, 658) on a[href*='info@brarosmartcard.com'] >> nth=0
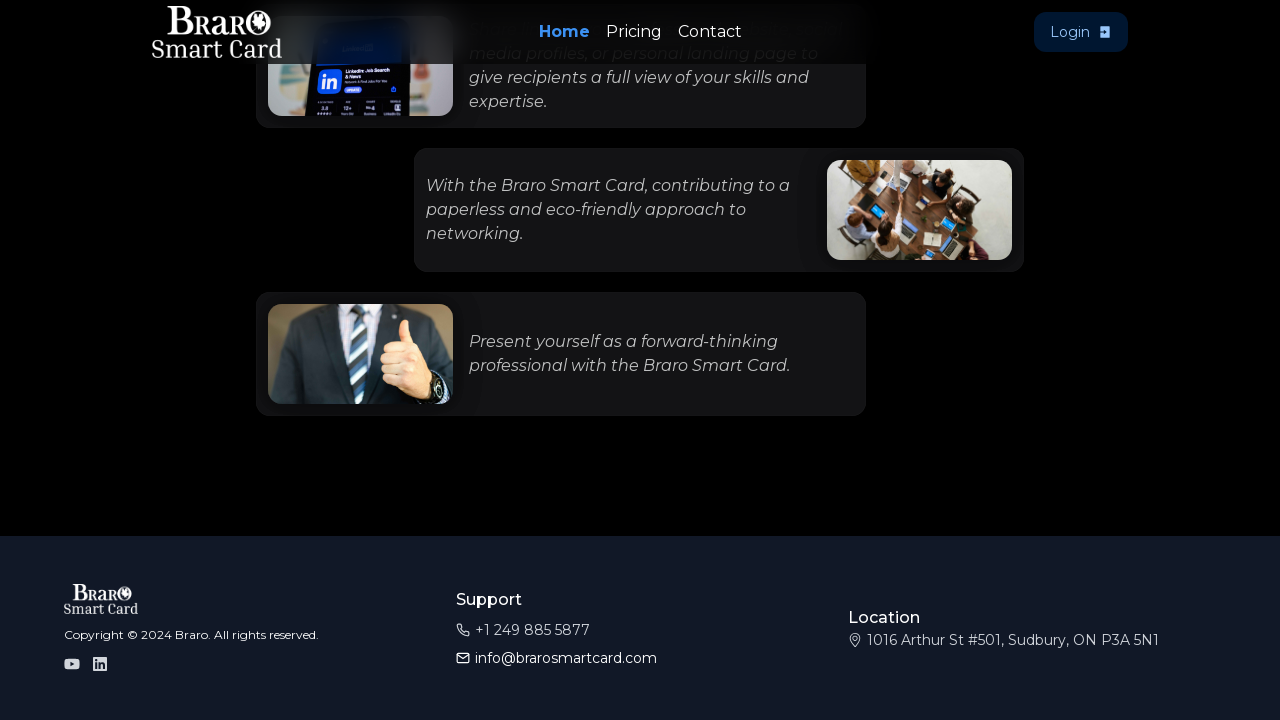

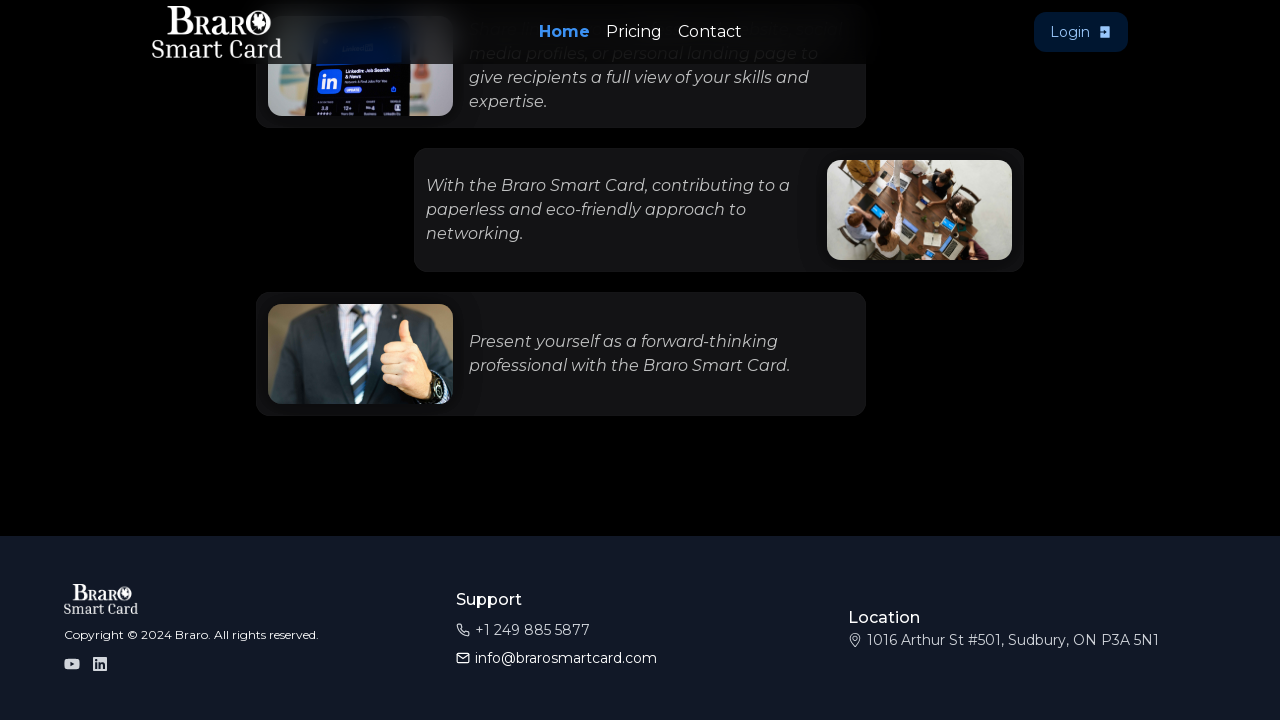